Tests handling of child windows by clicking a link that opens a new page, waiting for the new page to load, and verifying content on the new page.

Starting URL: https://rahulshettyacademy.com/loginpagePractise/

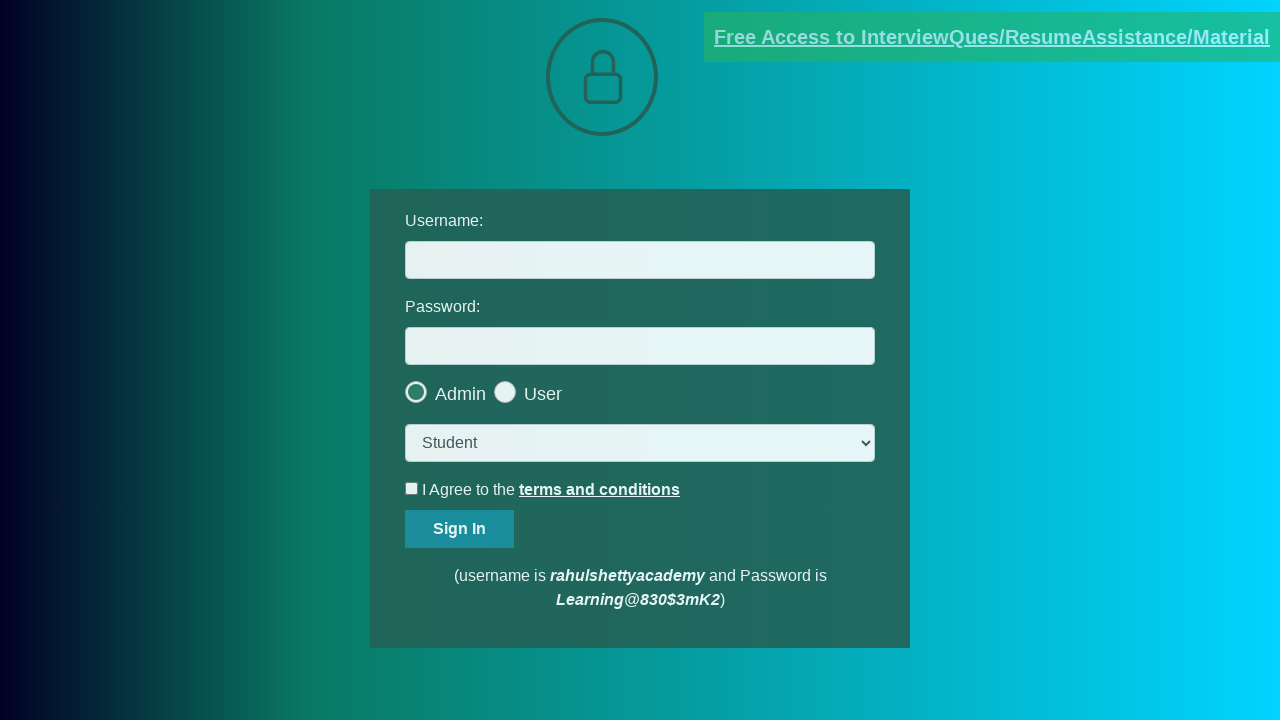

Located the documents link with blinking text
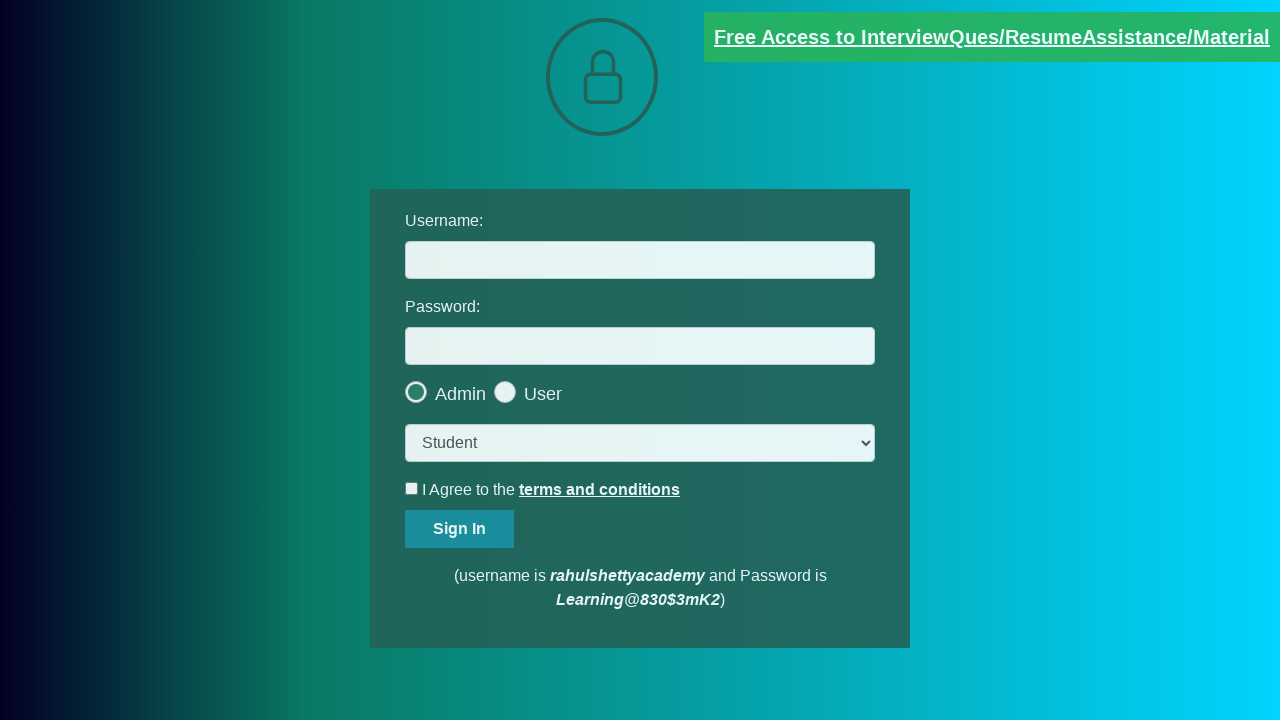

Verified that documents link contains 'blinkingText' class
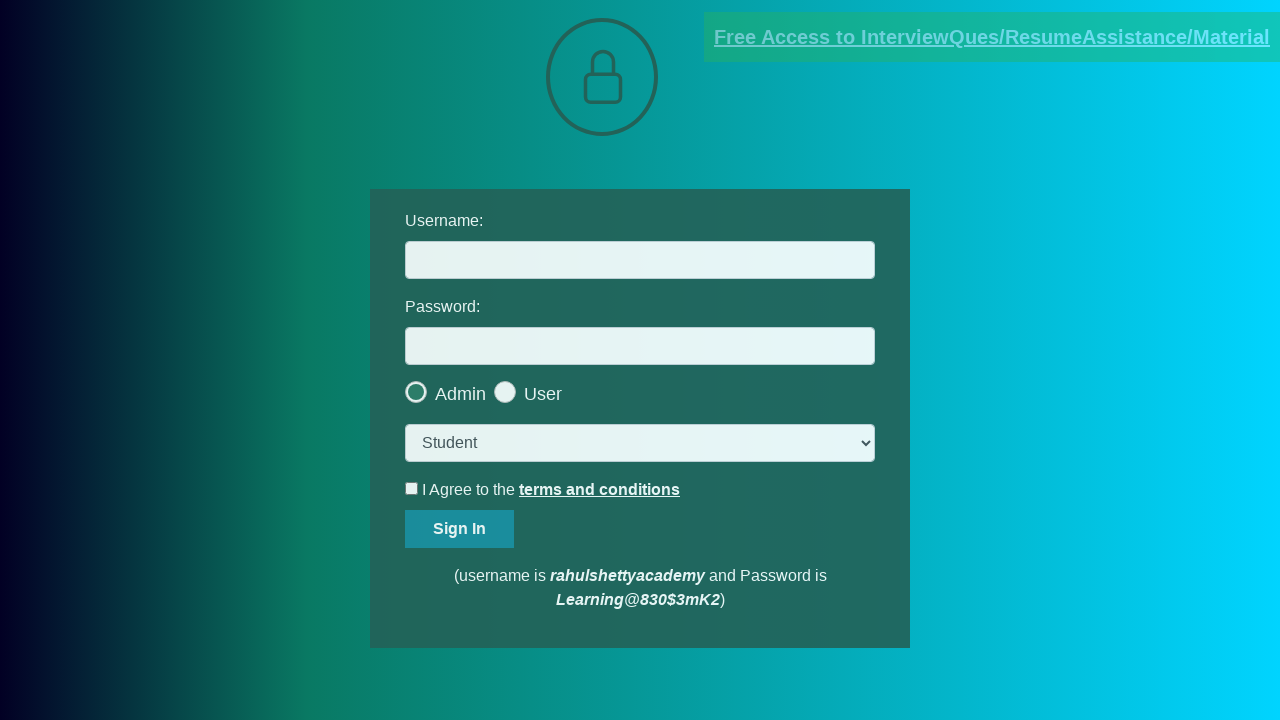

Clicked the documents link and captured new page context at (992, 37) on [href*="documents-request"]
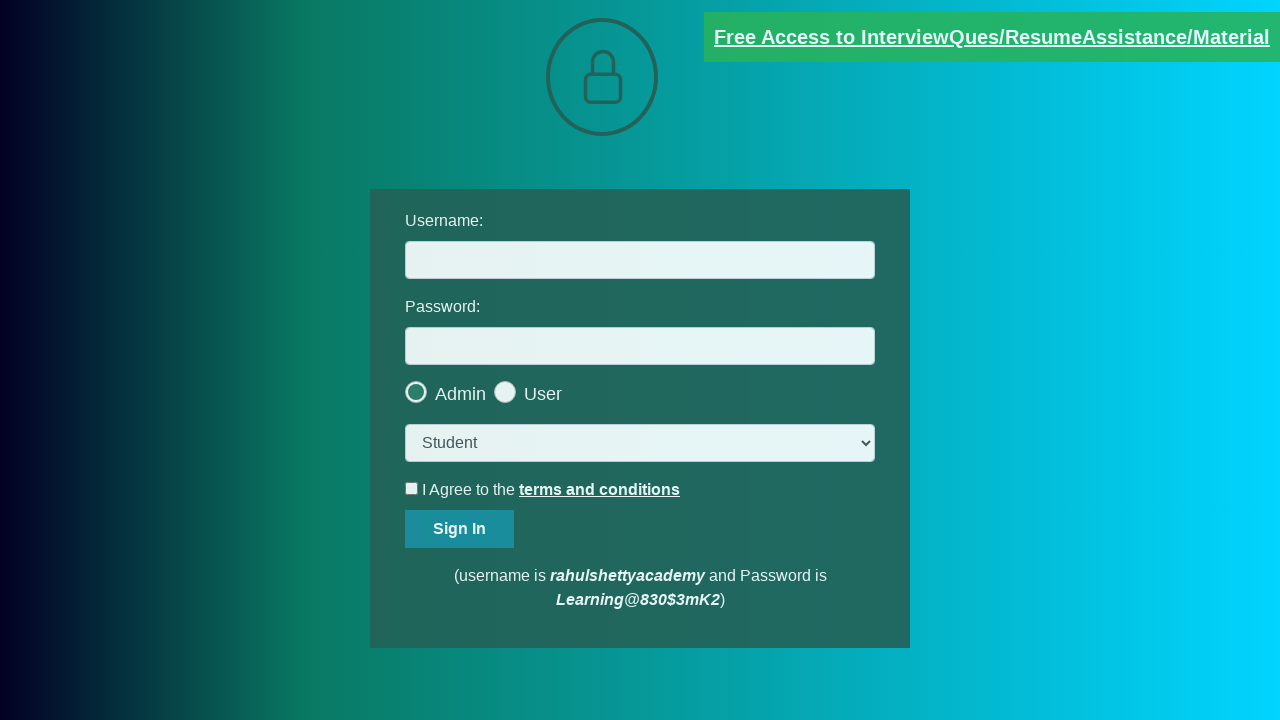

Retrieved the new page object
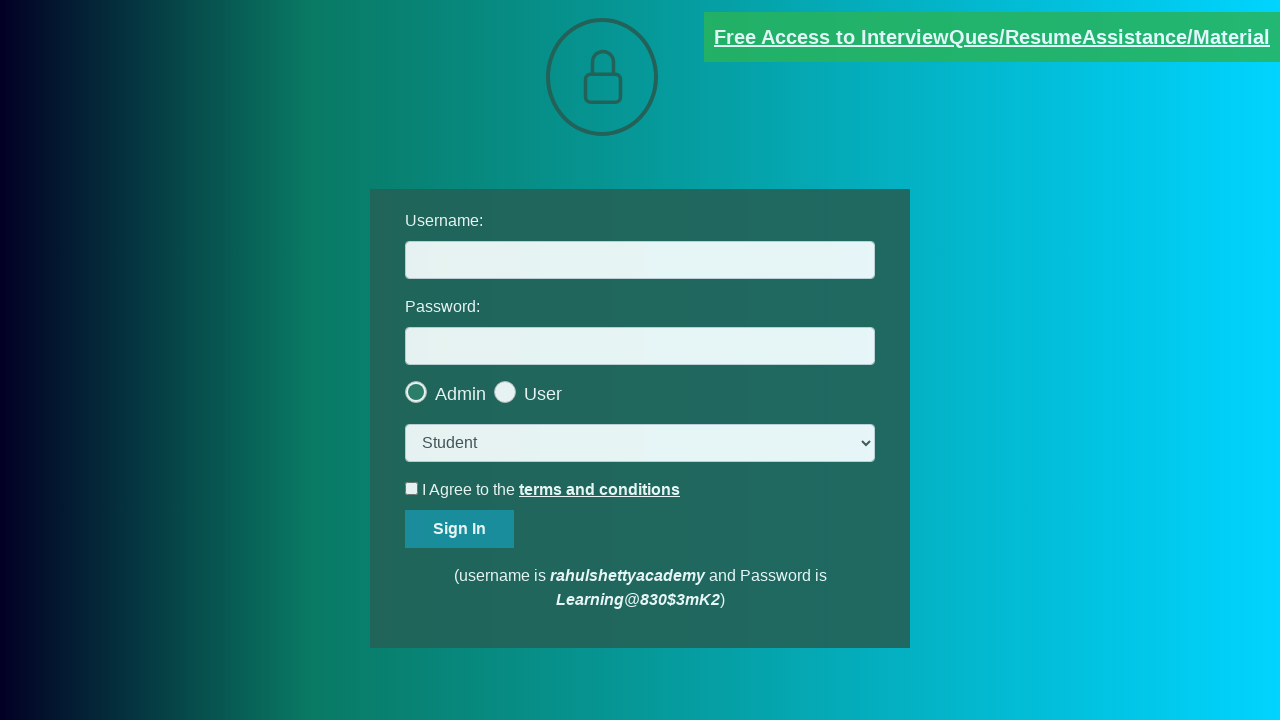

Waited for new page to load completely
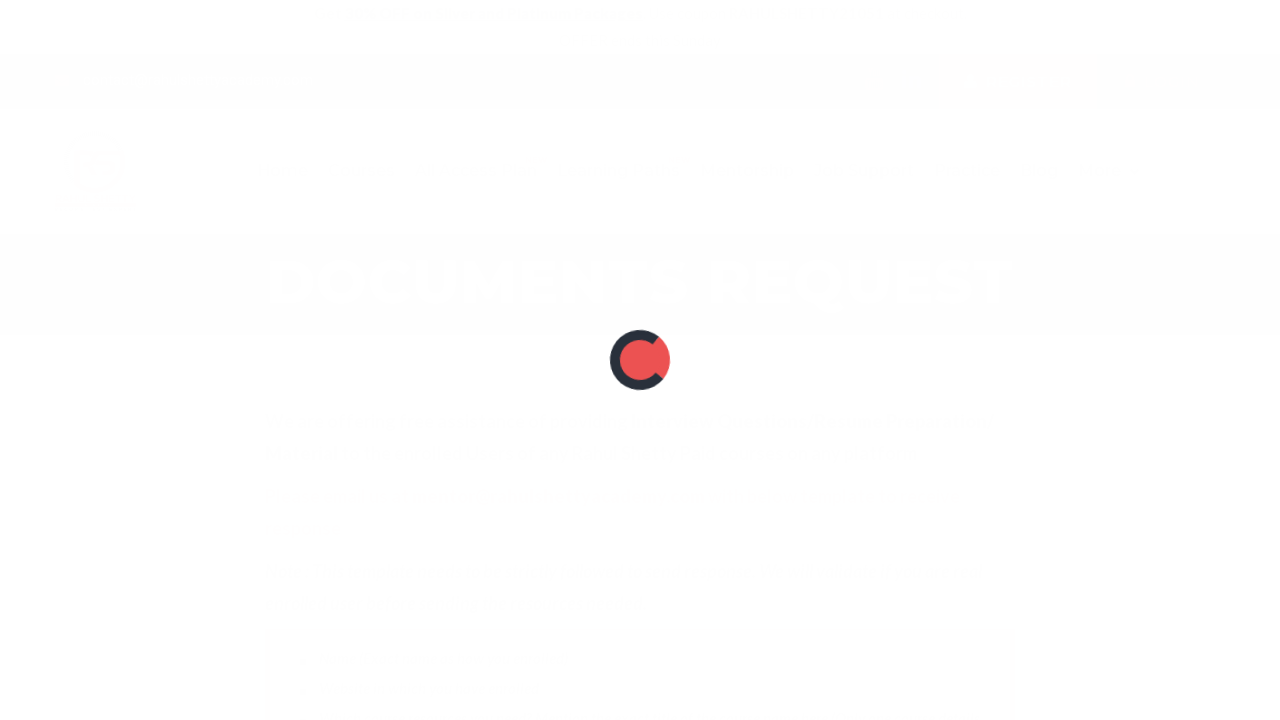

Retrieved text content from new page's red paragraph element
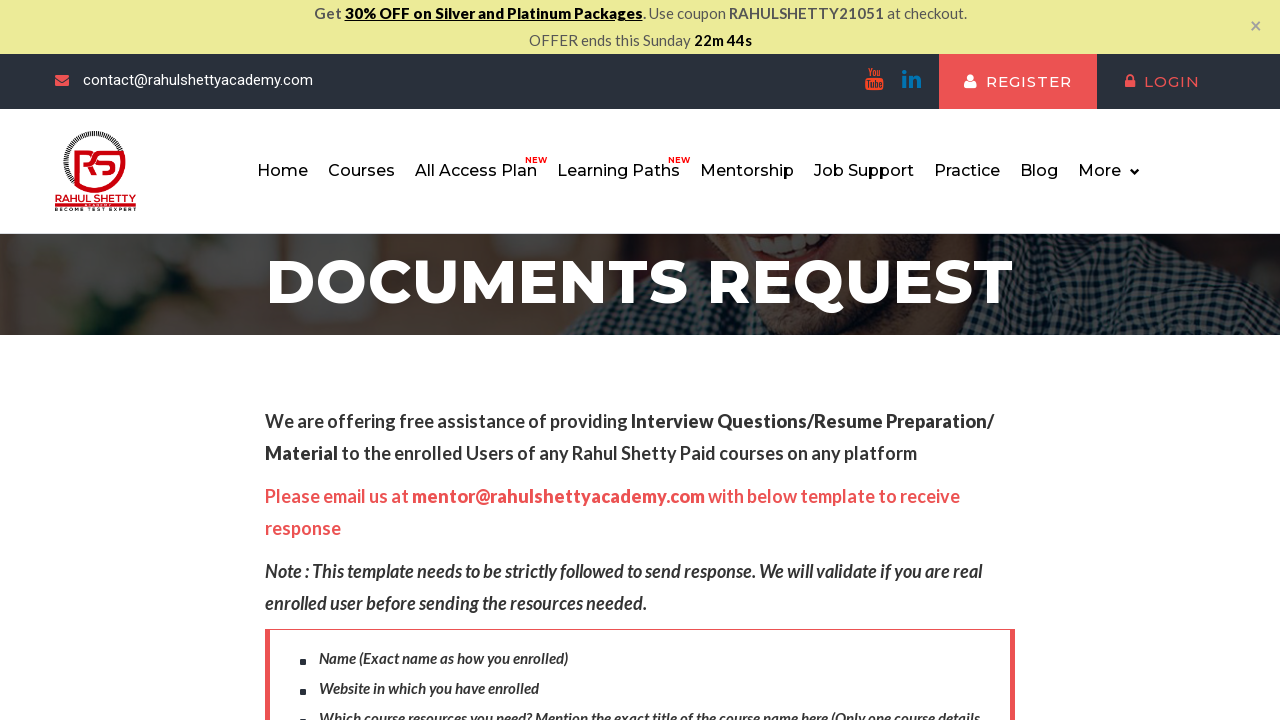

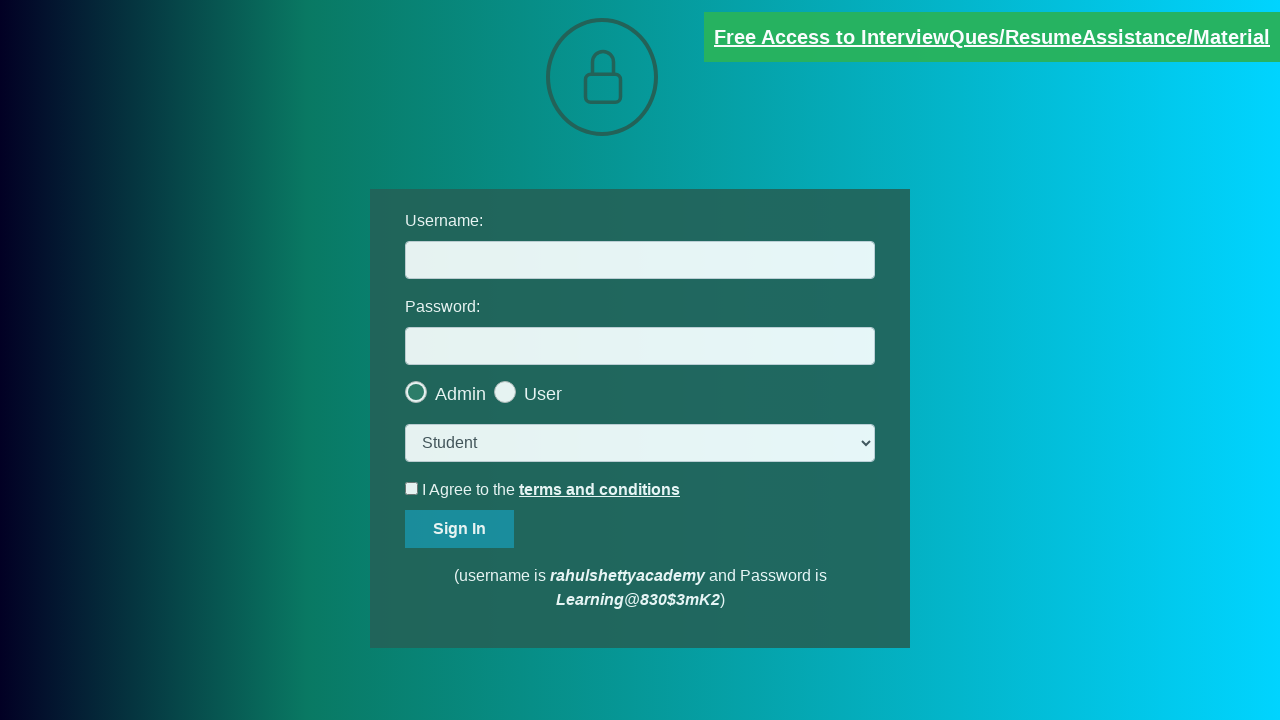